Tests hover functionality by hovering over three images and verifying that user names and "view profile" links are displayed for each image on hover.

Starting URL: https://practice.cydeo.com/hovers

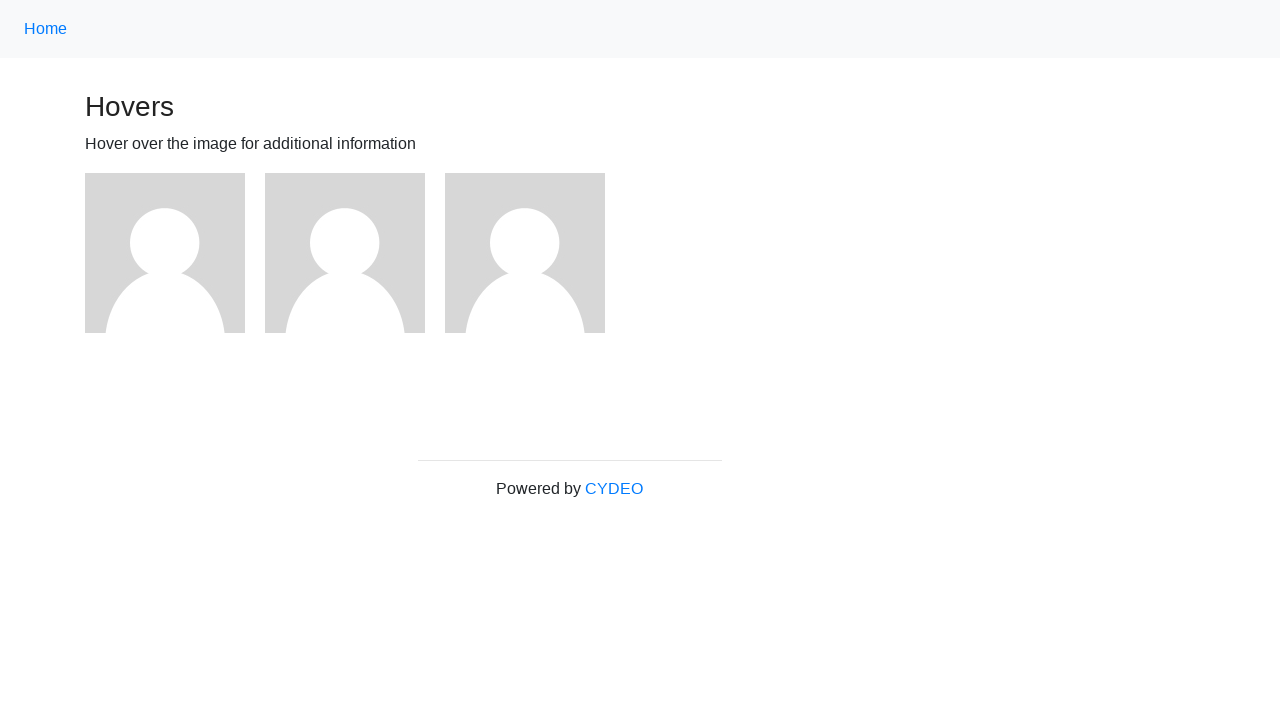

Hovered over first image at (165, 253) on (//img)[1]
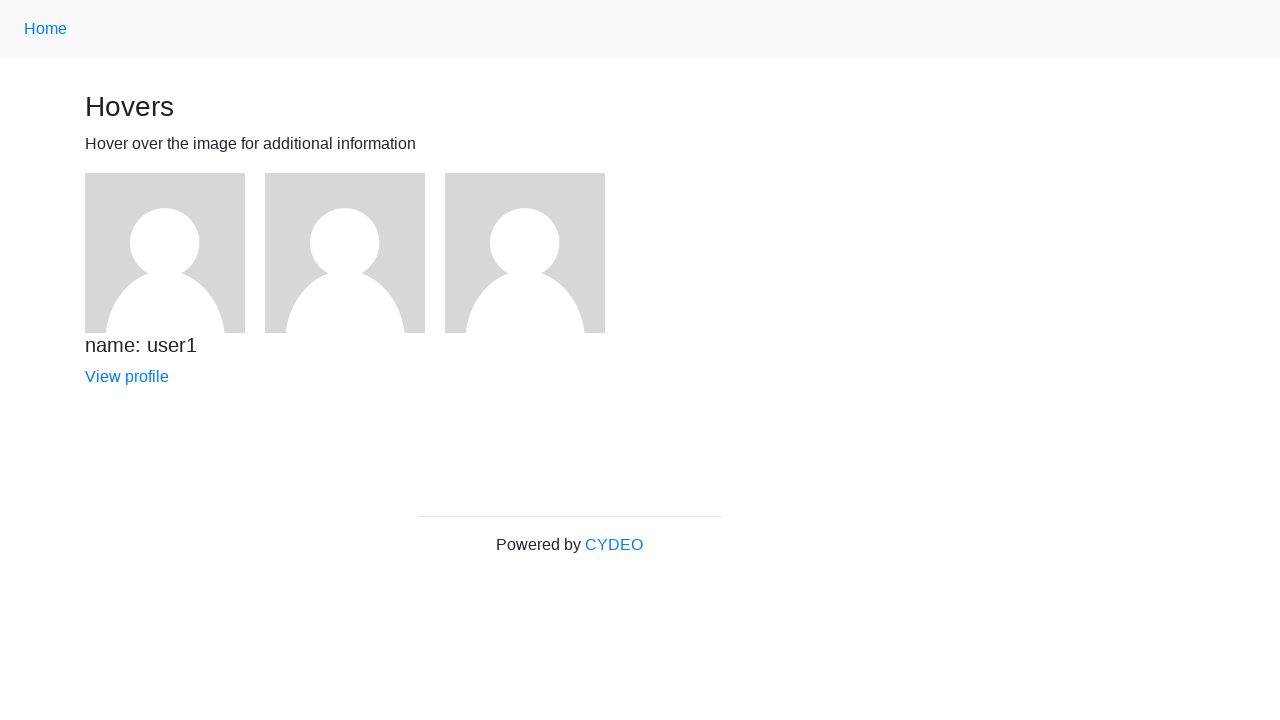

User1 name text became visible after hover
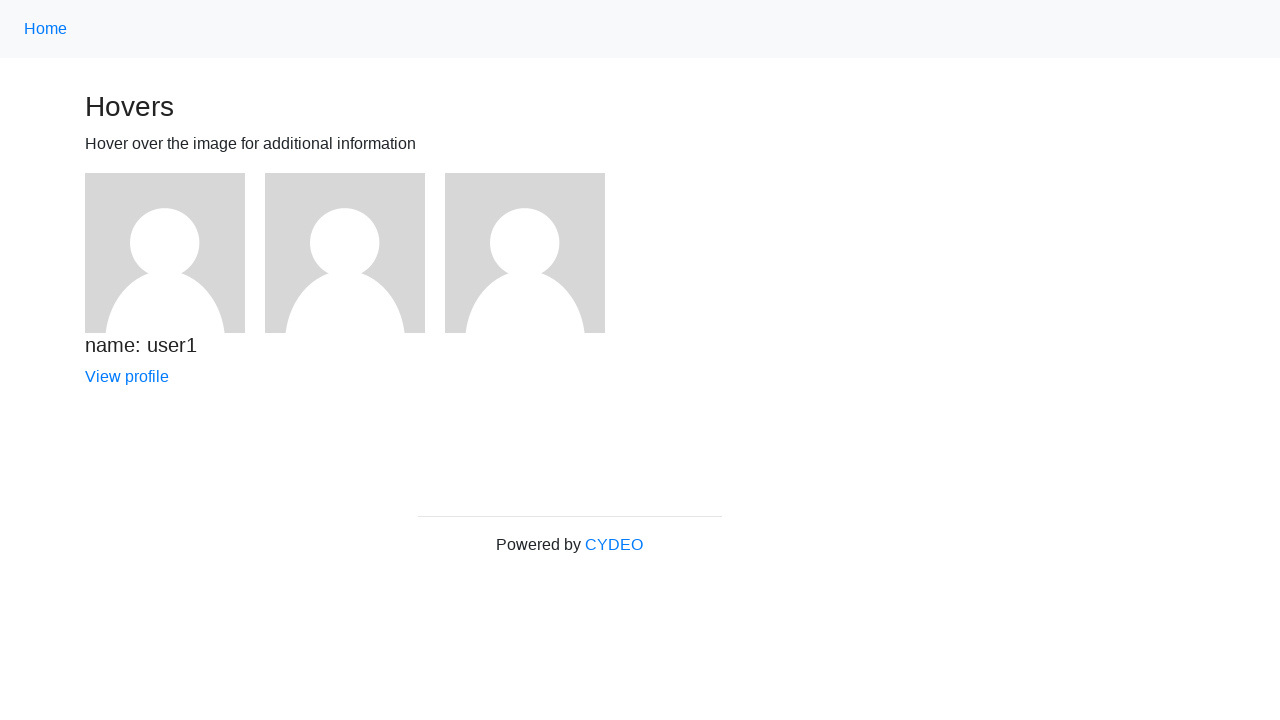

View profile link for user1 became visible
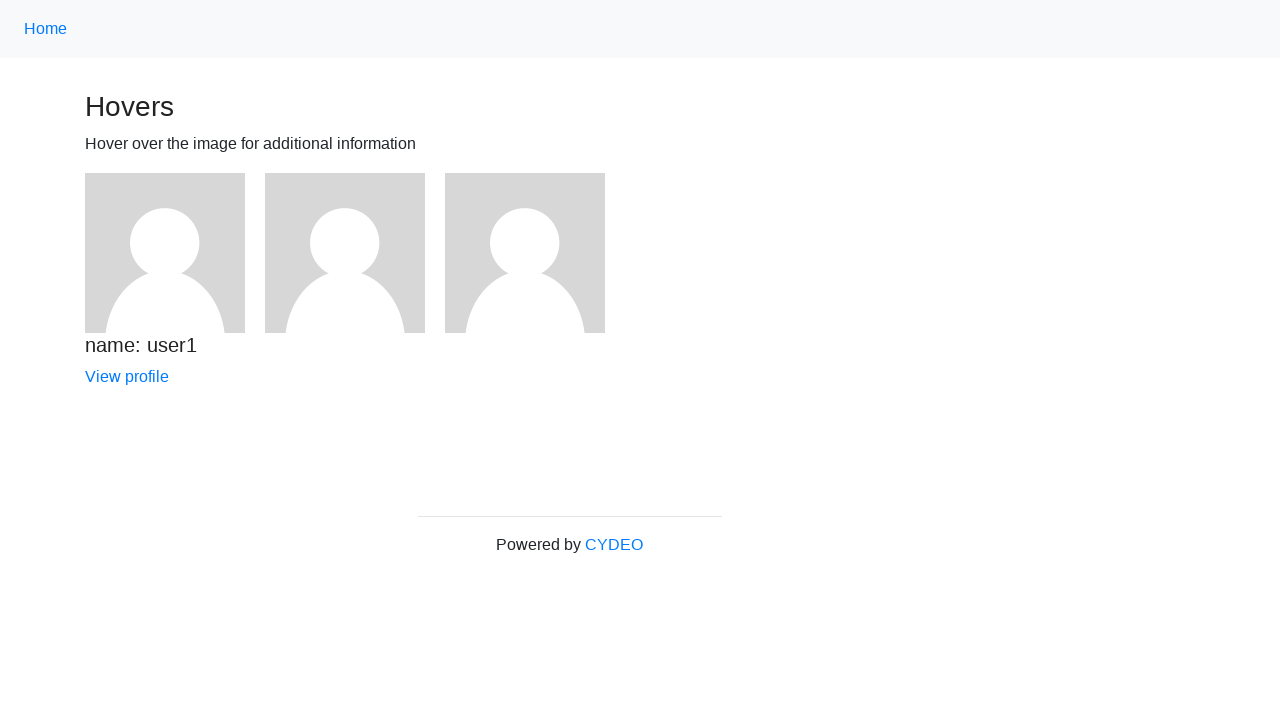

Hovered over second image at (345, 253) on (//img)[2]
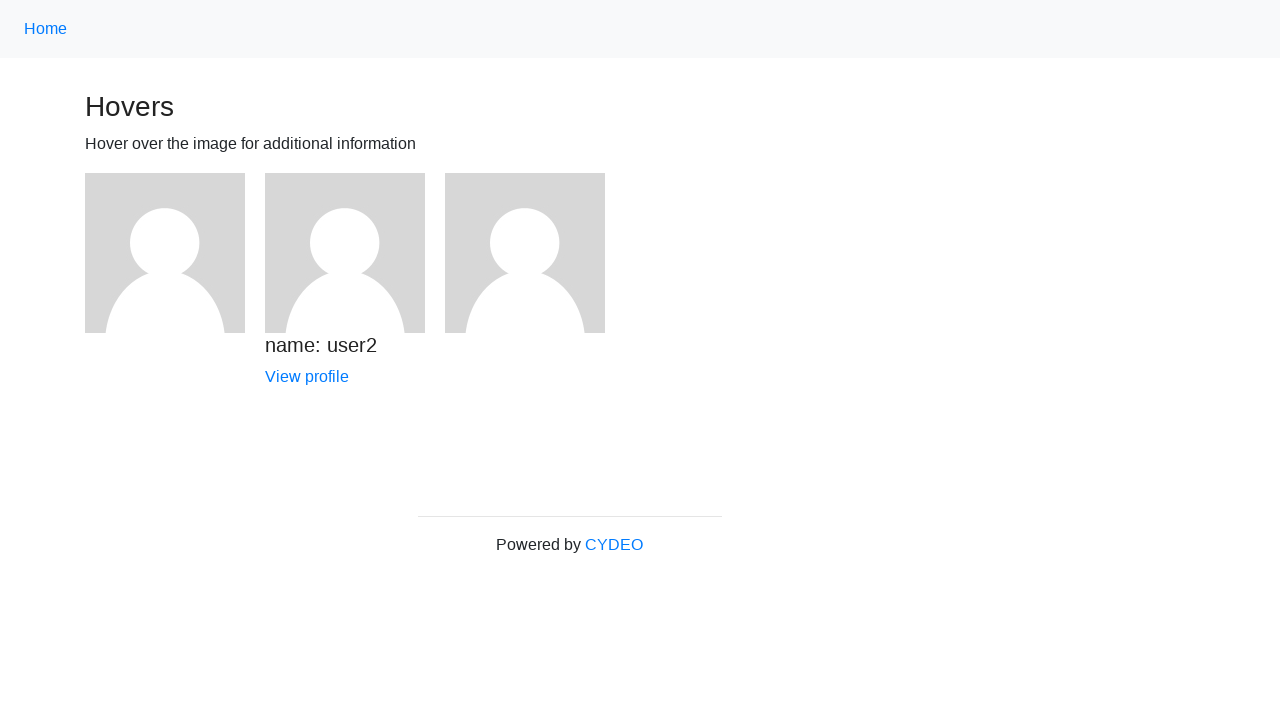

User2 name text became visible after hover
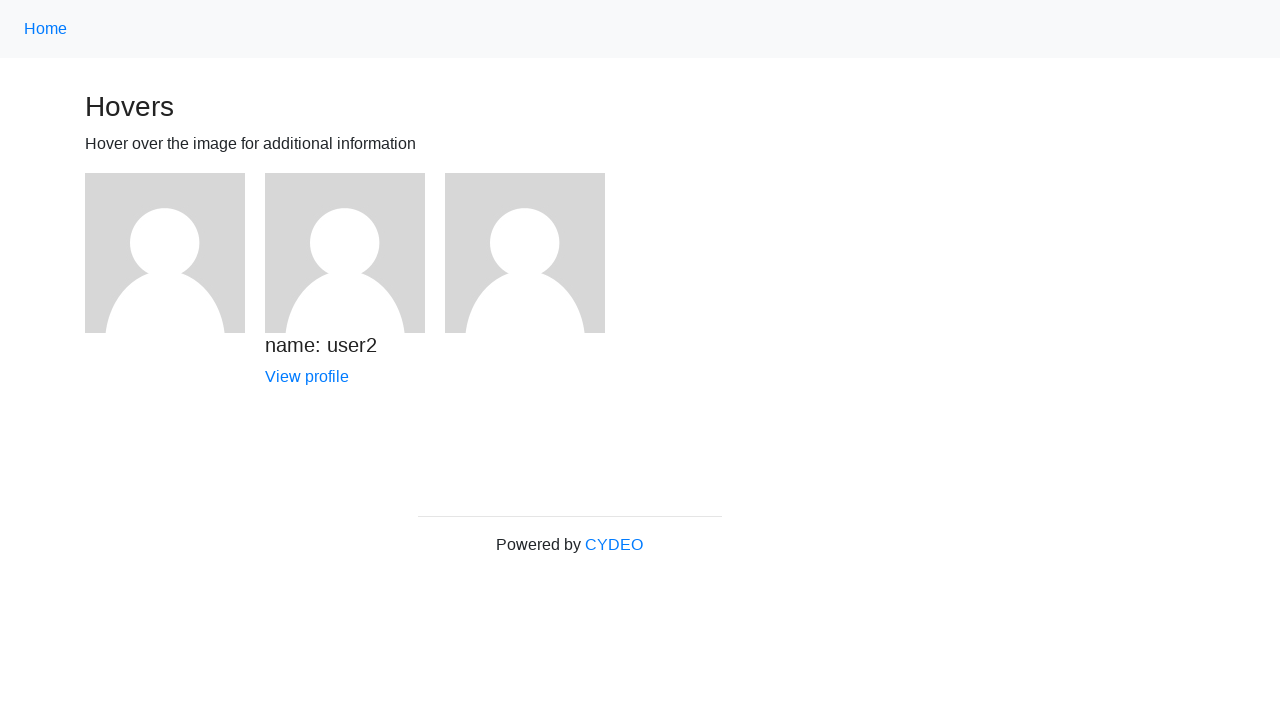

View profile link for user2 became visible
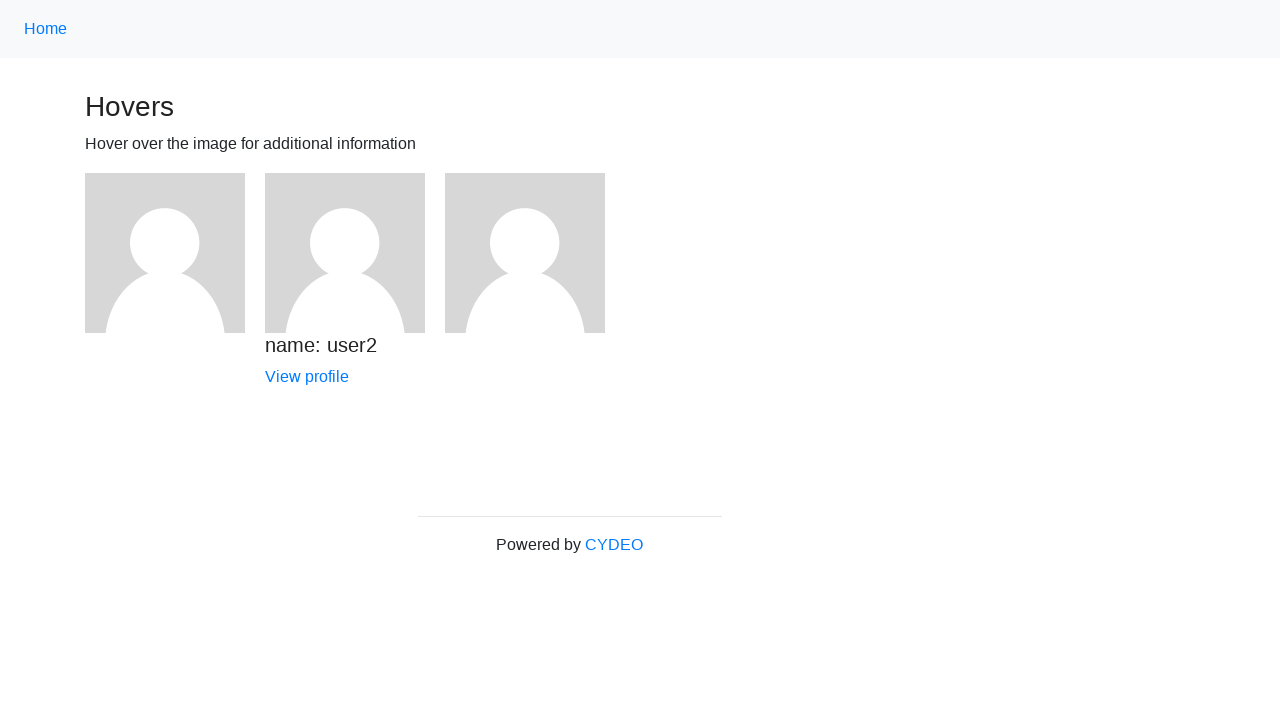

Hovered over third image at (525, 253) on (//img)[3]
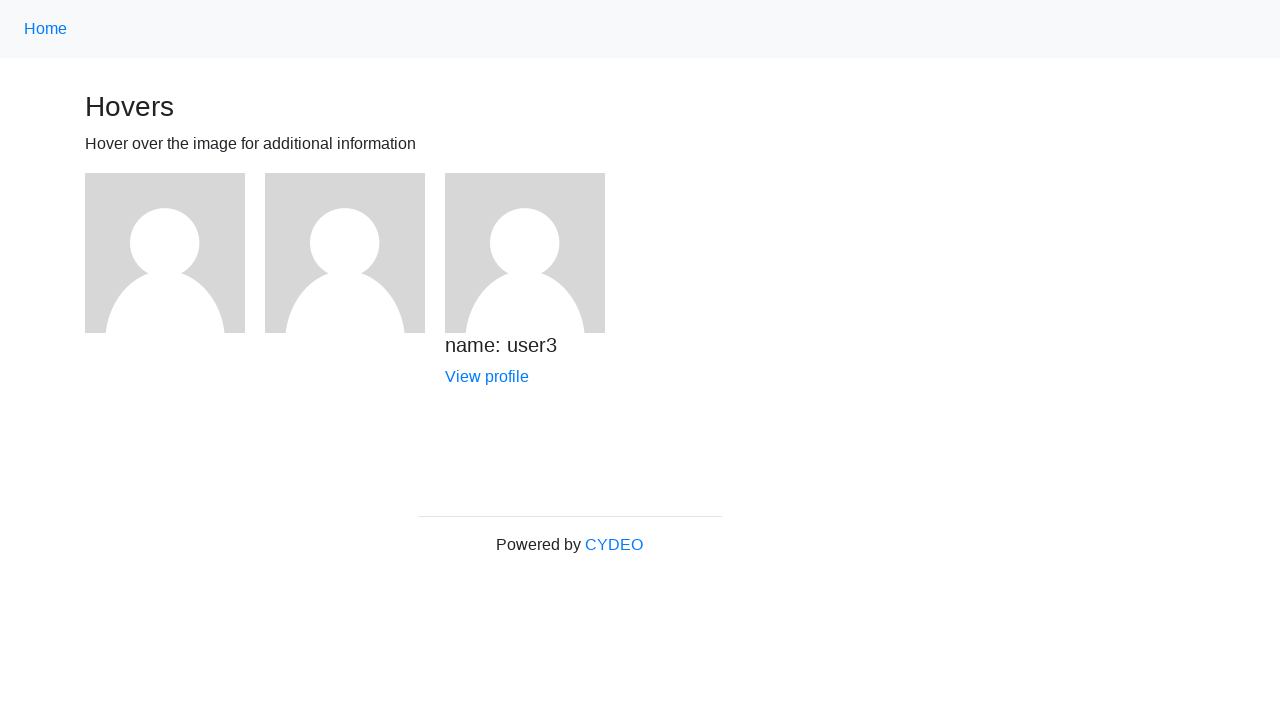

User3 name text became visible after hover
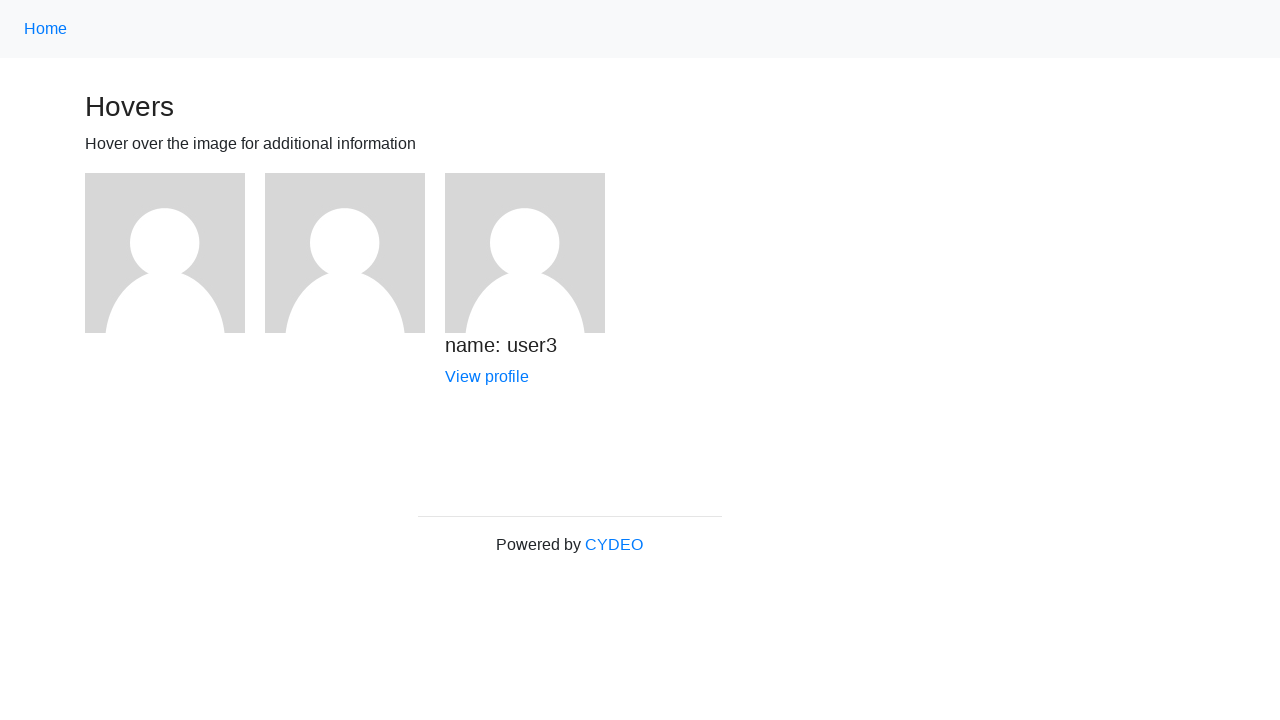

View profile link for user3 became visible
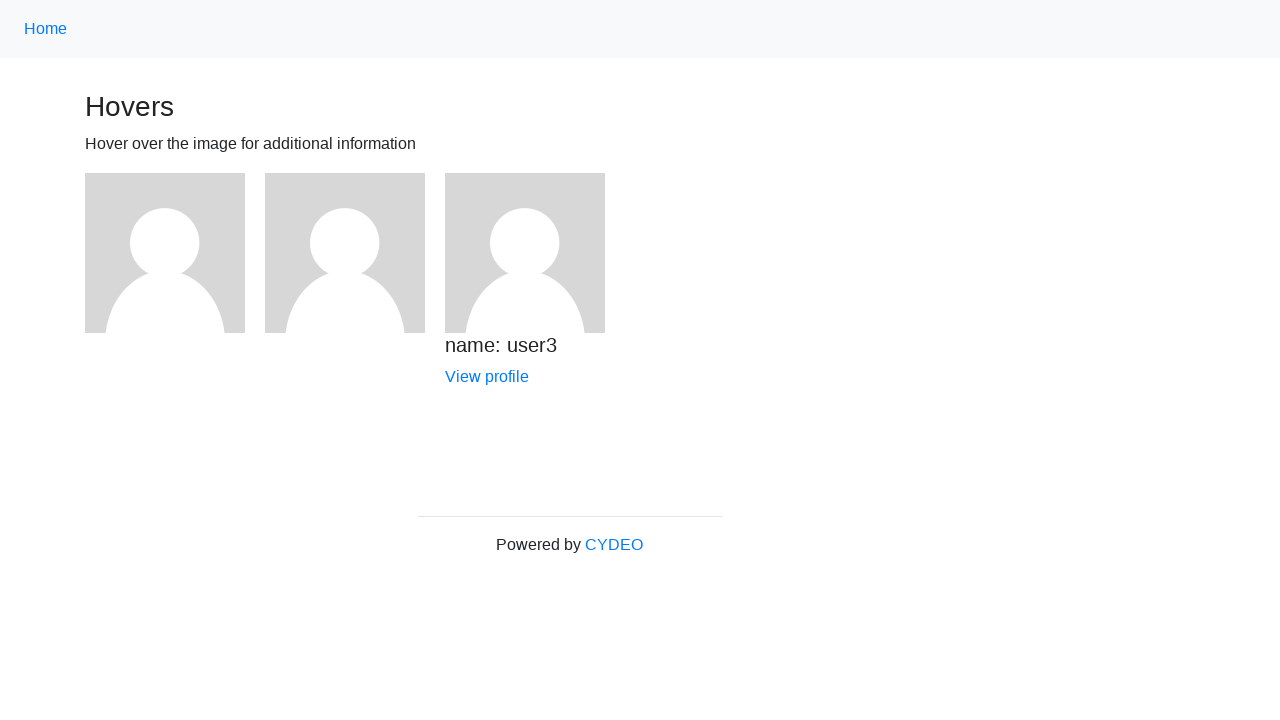

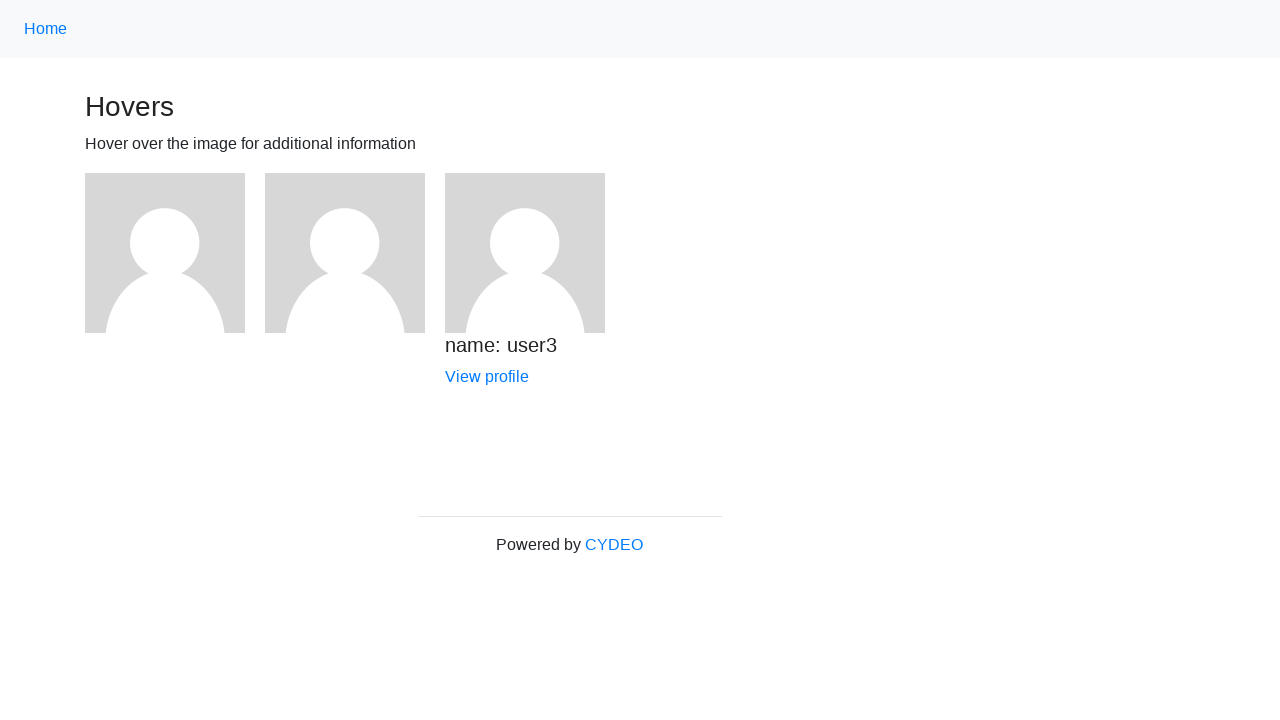